Tests the resizable functionality on jQuery UI demo page by dragging different resize handles to expand the resizable element

Starting URL: https://jqueryui.com/resizable/

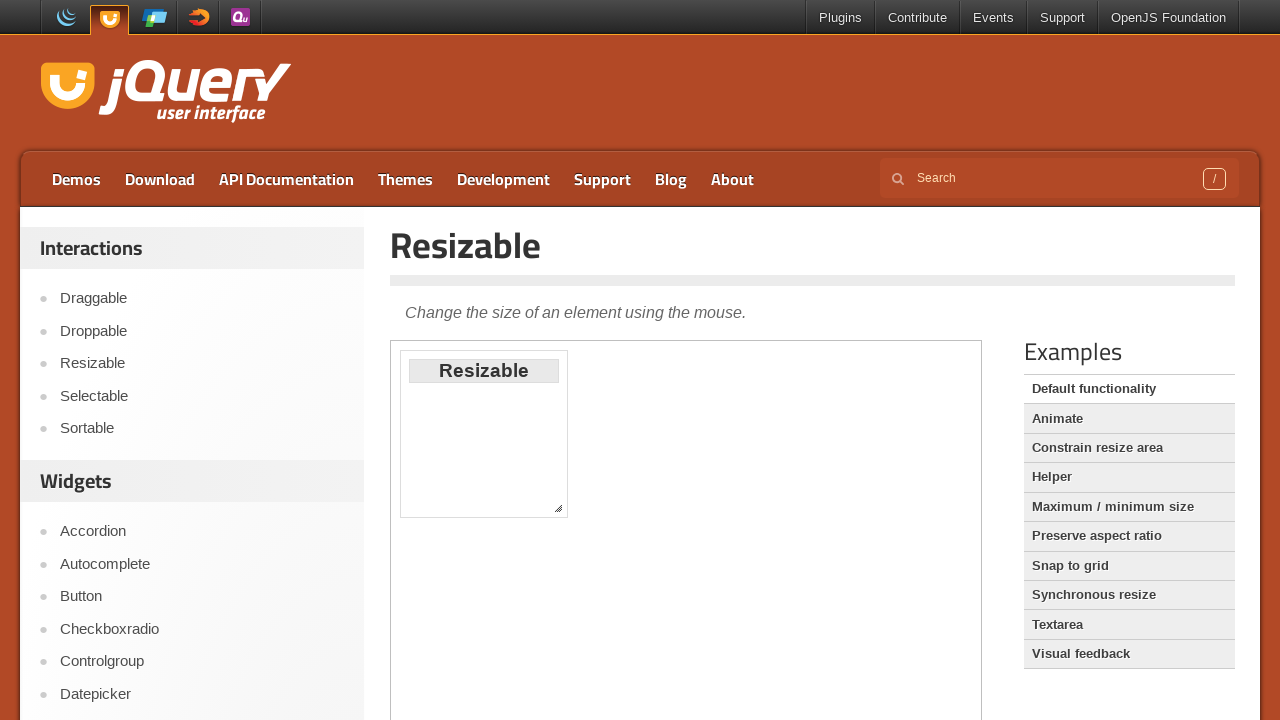

Located iframe containing resizable element
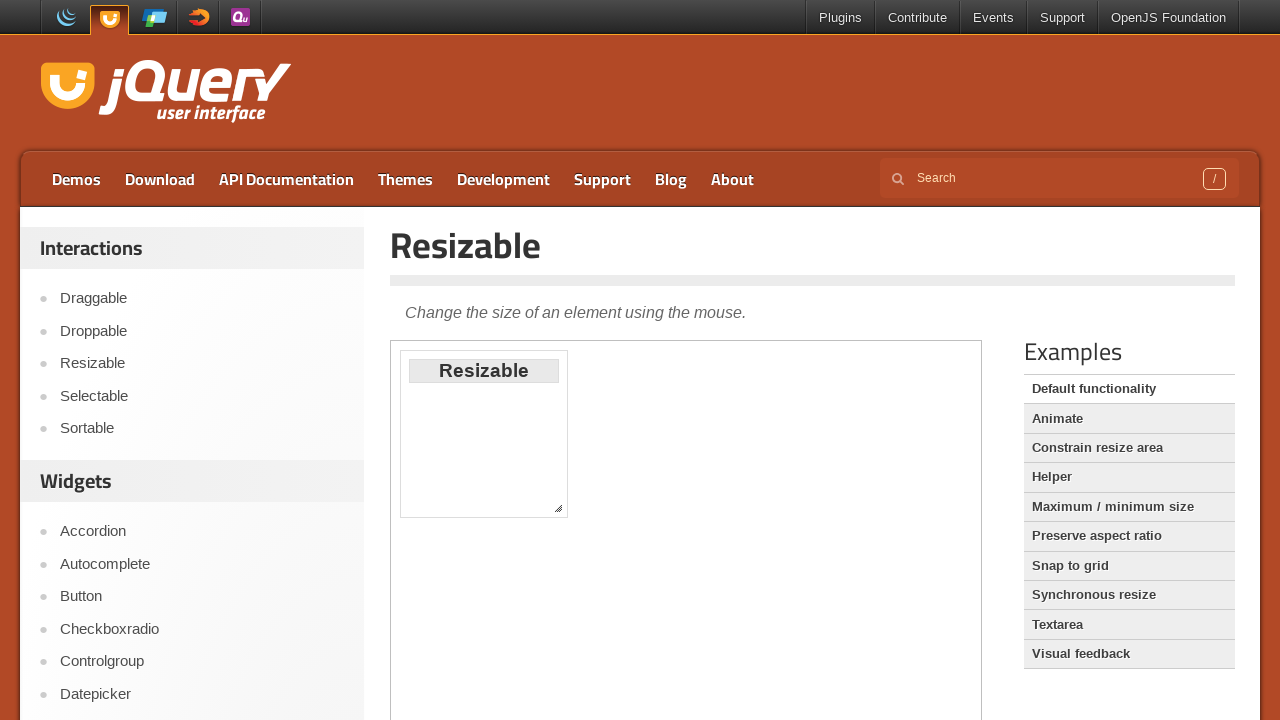

Set resizable frame reference
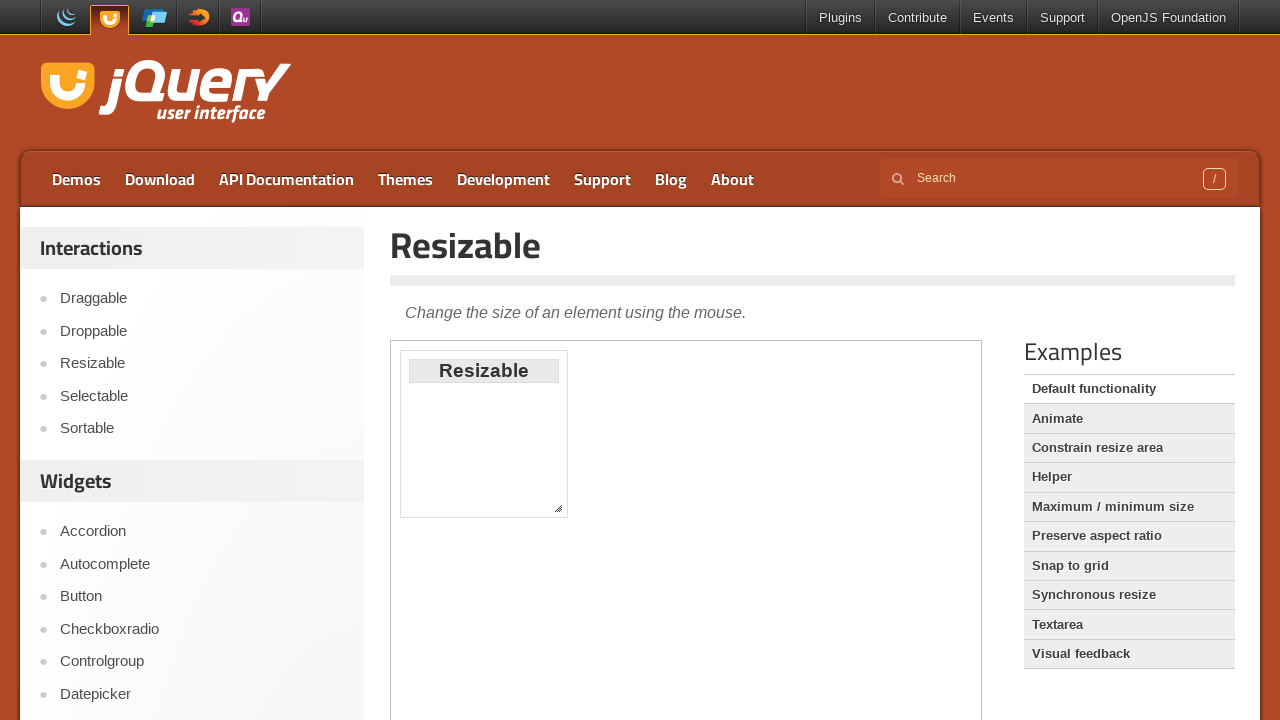

Located right resize handle
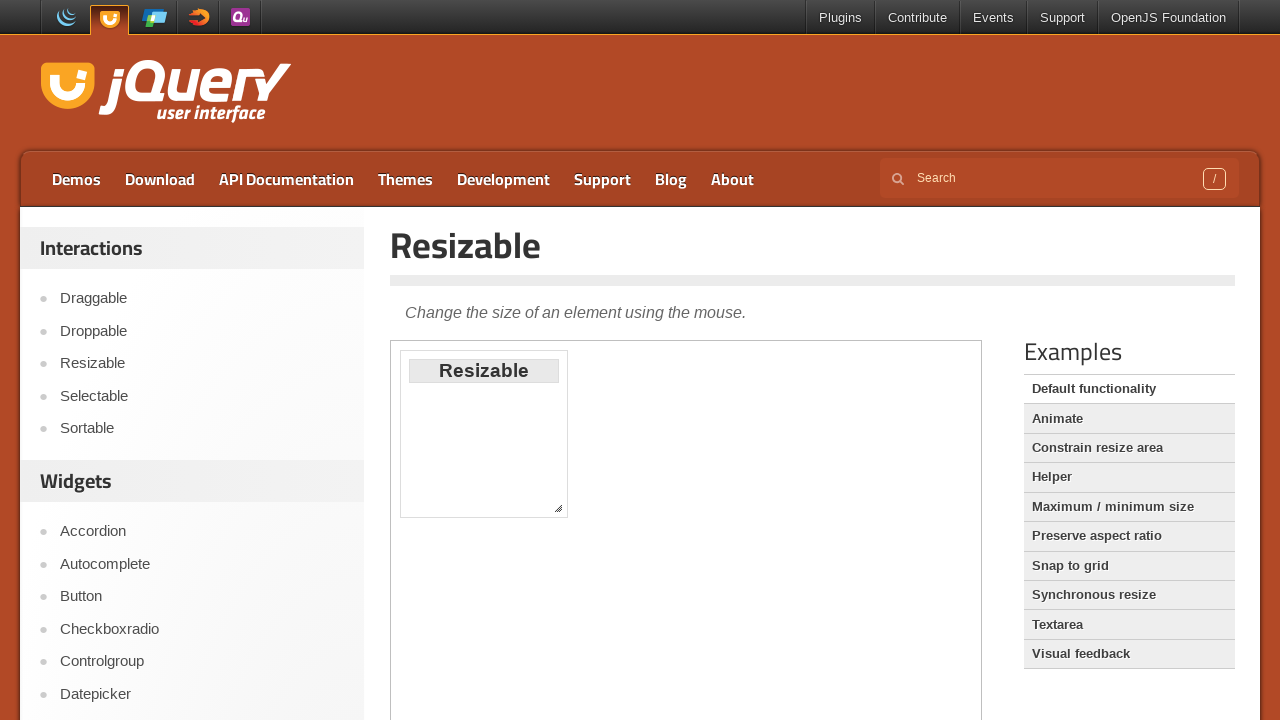

Located bottom resize handle
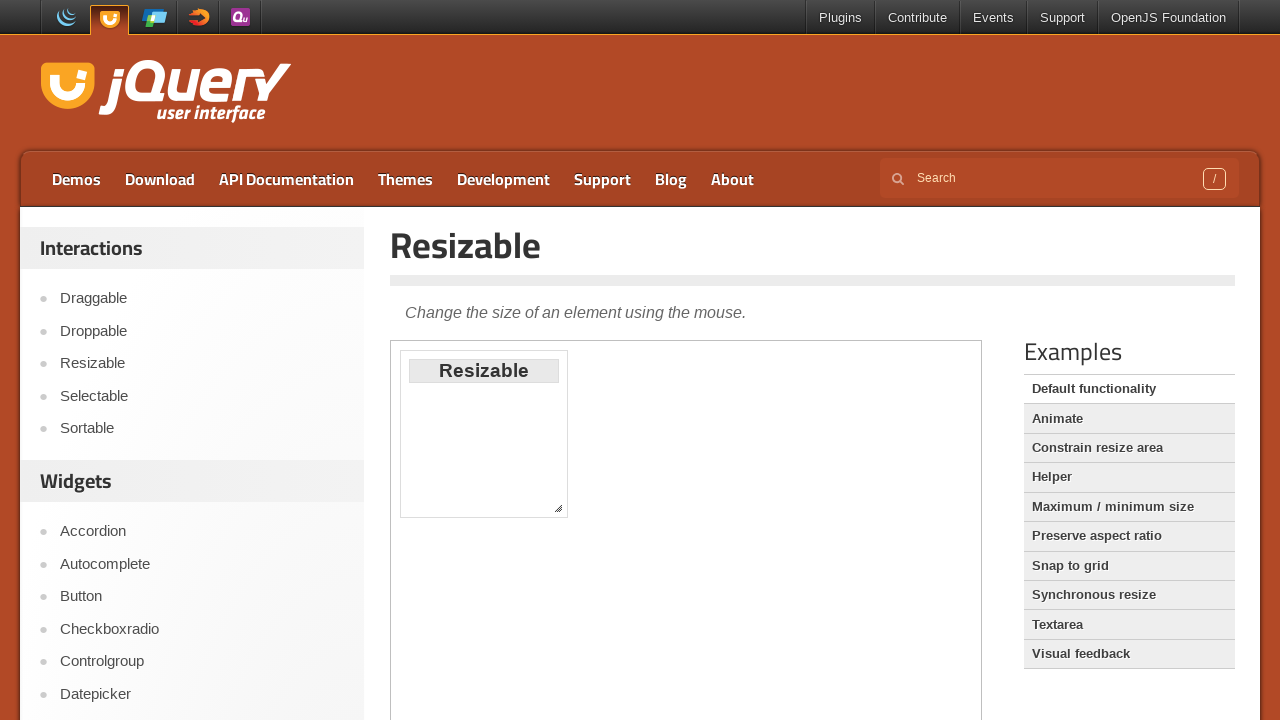

Located diagonal resize handle
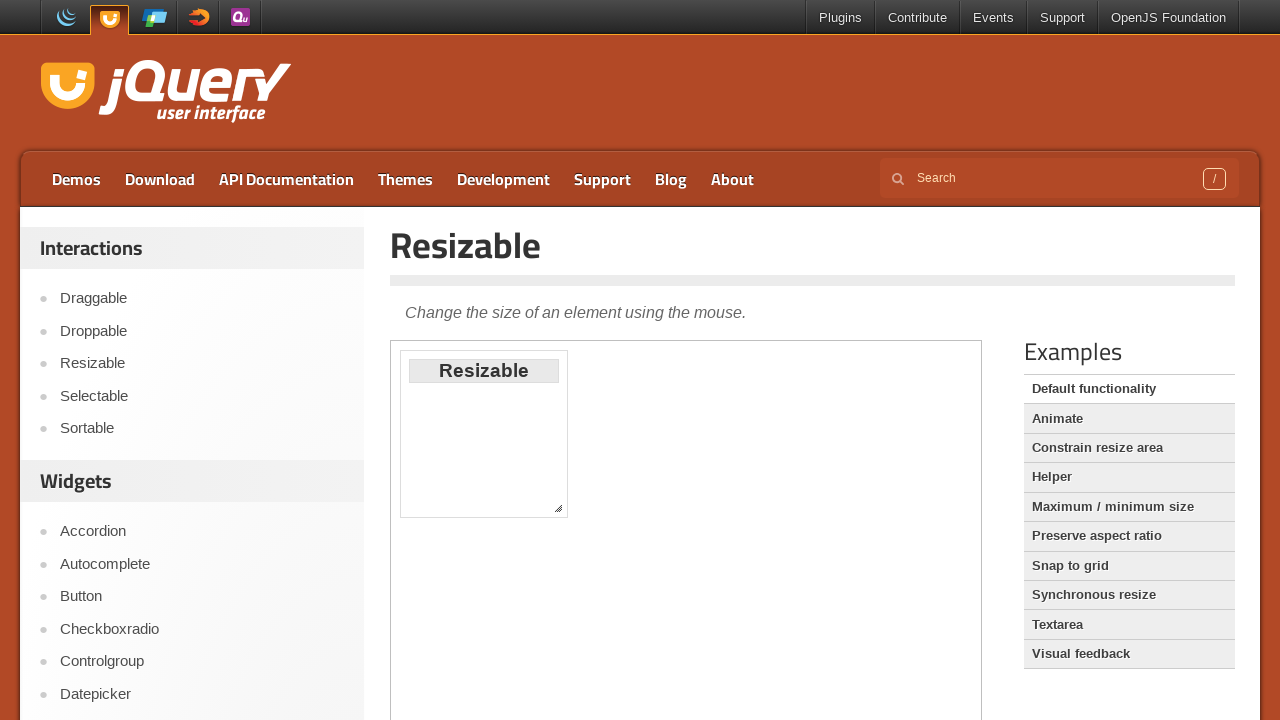

Dragged right handle to expand element (drag 1/5) at (566, 352)
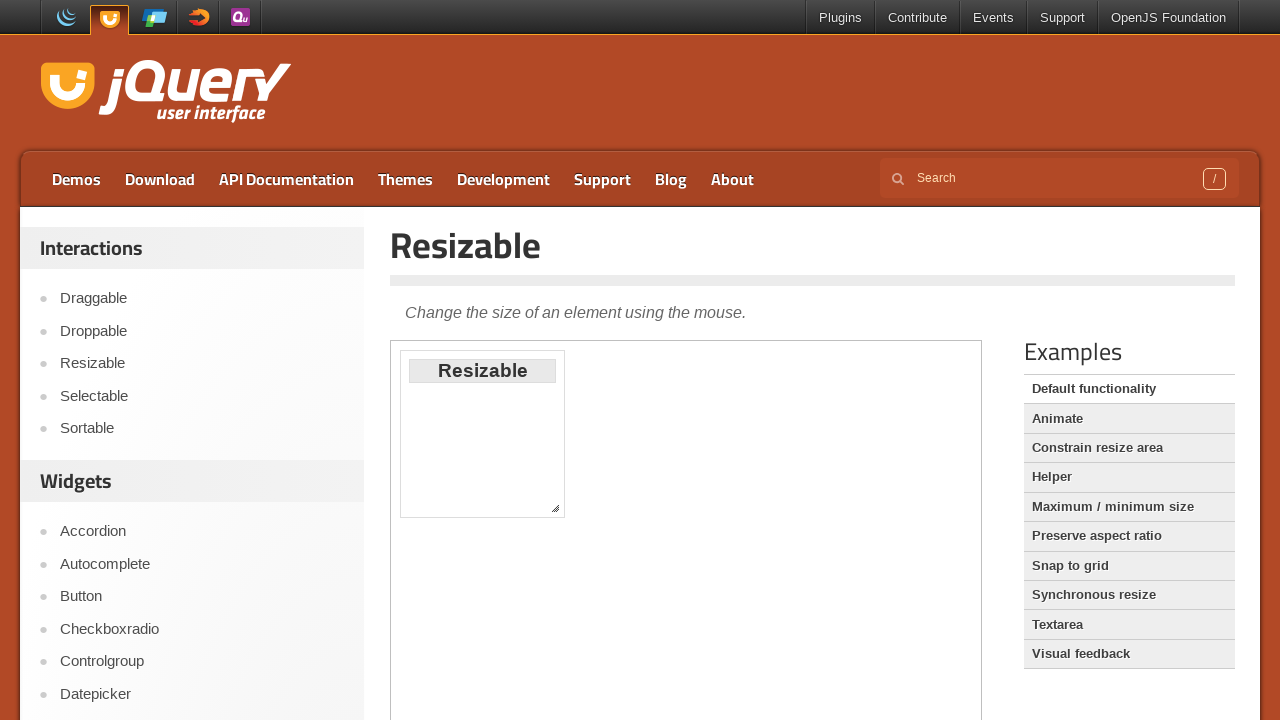

Dragged right handle to expand element (drag 2/5) at (564, 353)
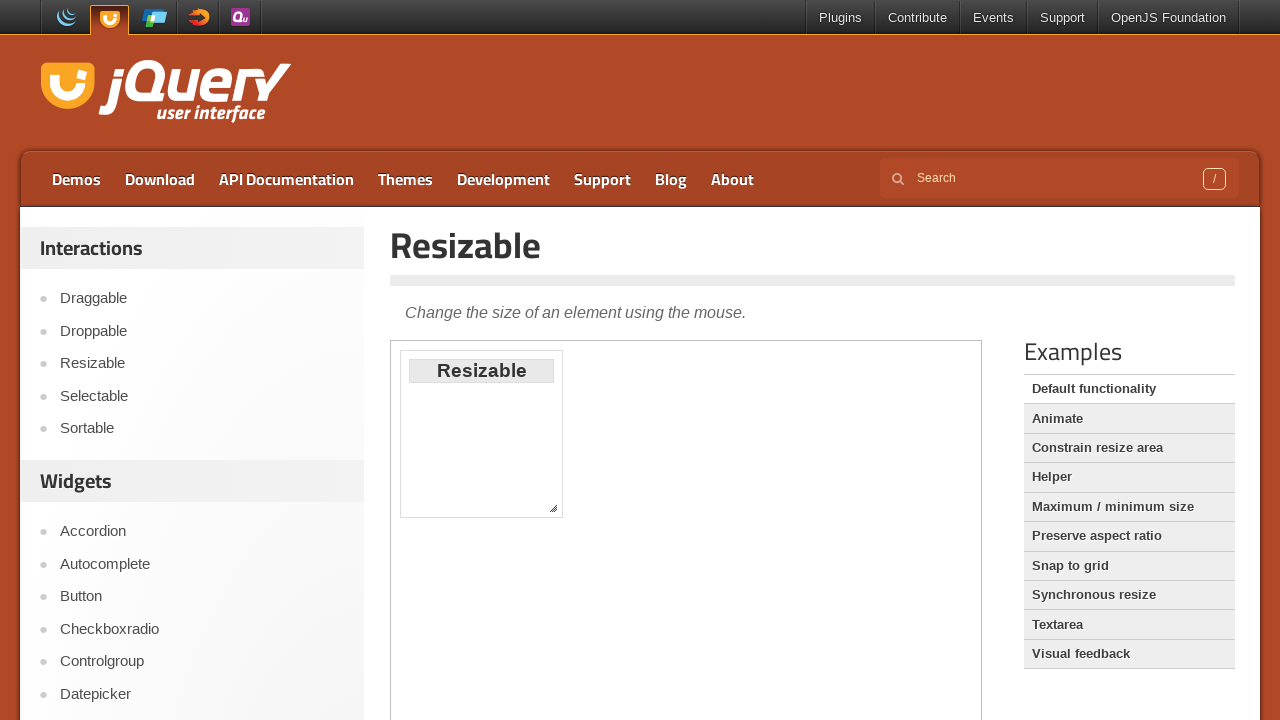

Dragged right handle to expand element (drag 3/5) at (563, 354)
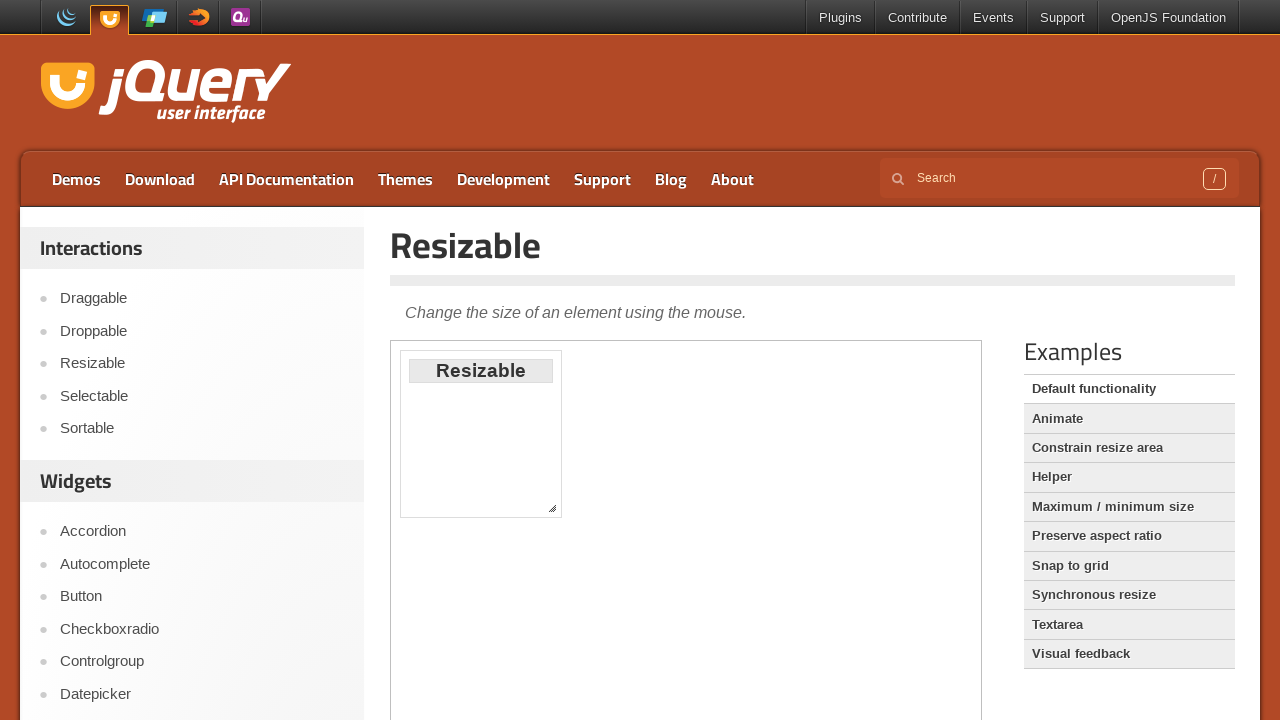

Dragged right handle to expand element (drag 4/5) at (563, 355)
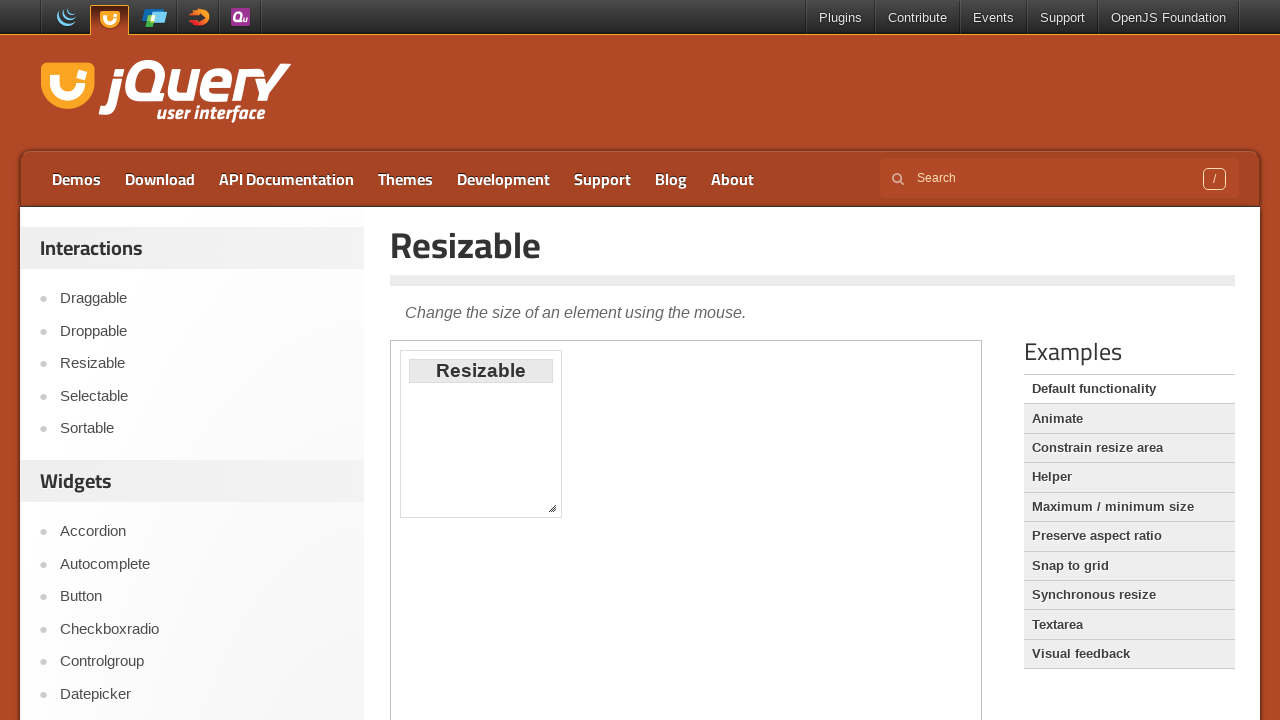

Dragged right handle to expand element (drag 5/5) at (564, 356)
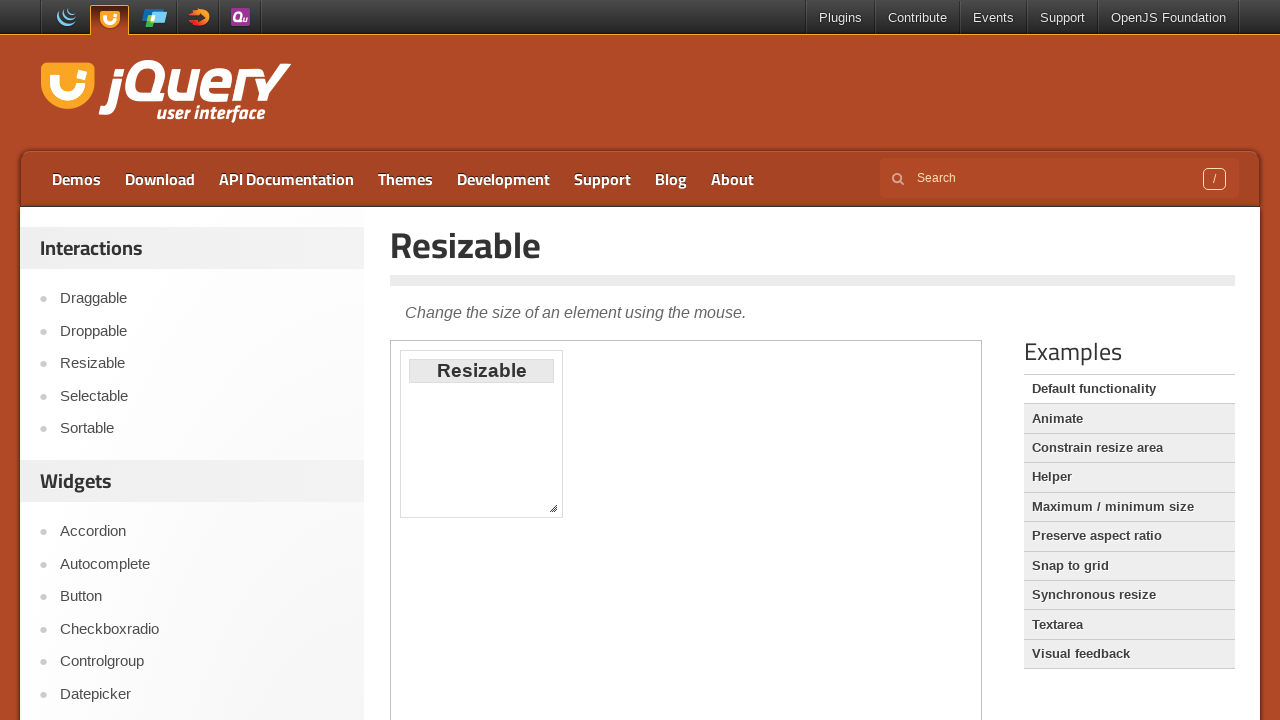

Dragged bottom handle to expand element (drag 1/5) at (402, 516)
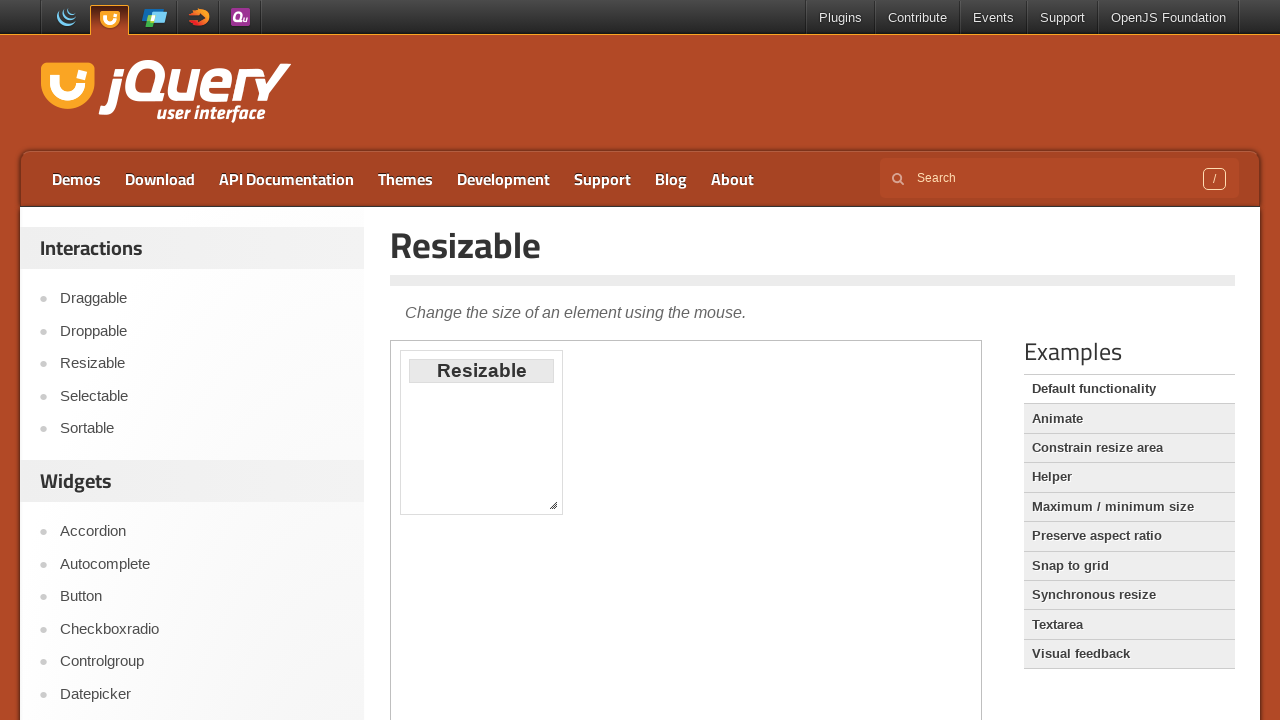

Dragged bottom handle to expand element (drag 2/5) at (403, 514)
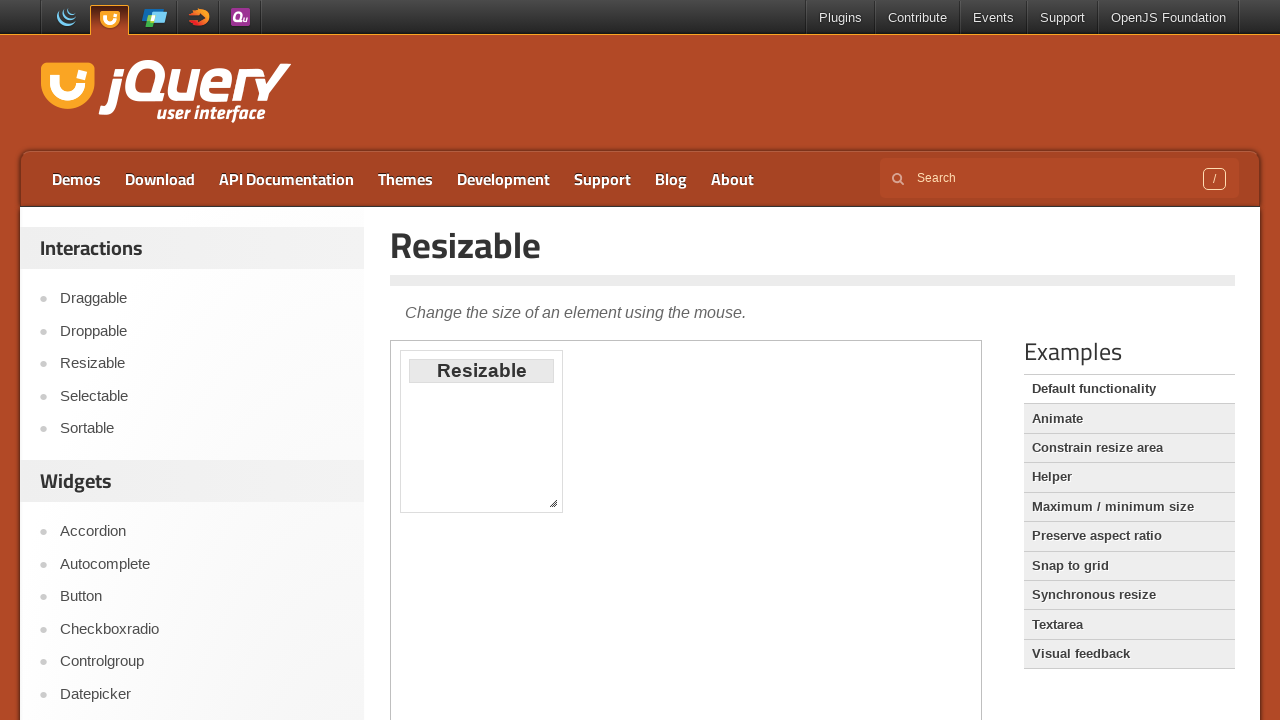

Dragged bottom handle to expand element (drag 3/5) at (404, 513)
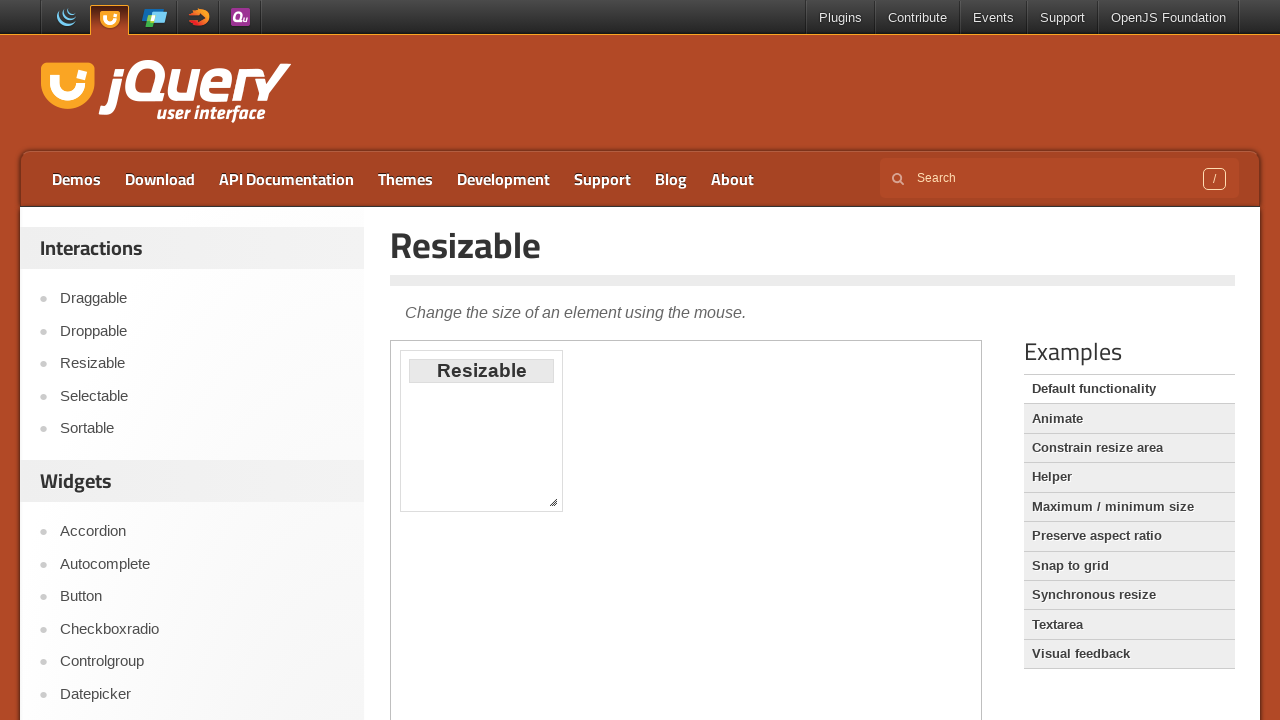

Dragged bottom handle to expand element (drag 4/5) at (405, 513)
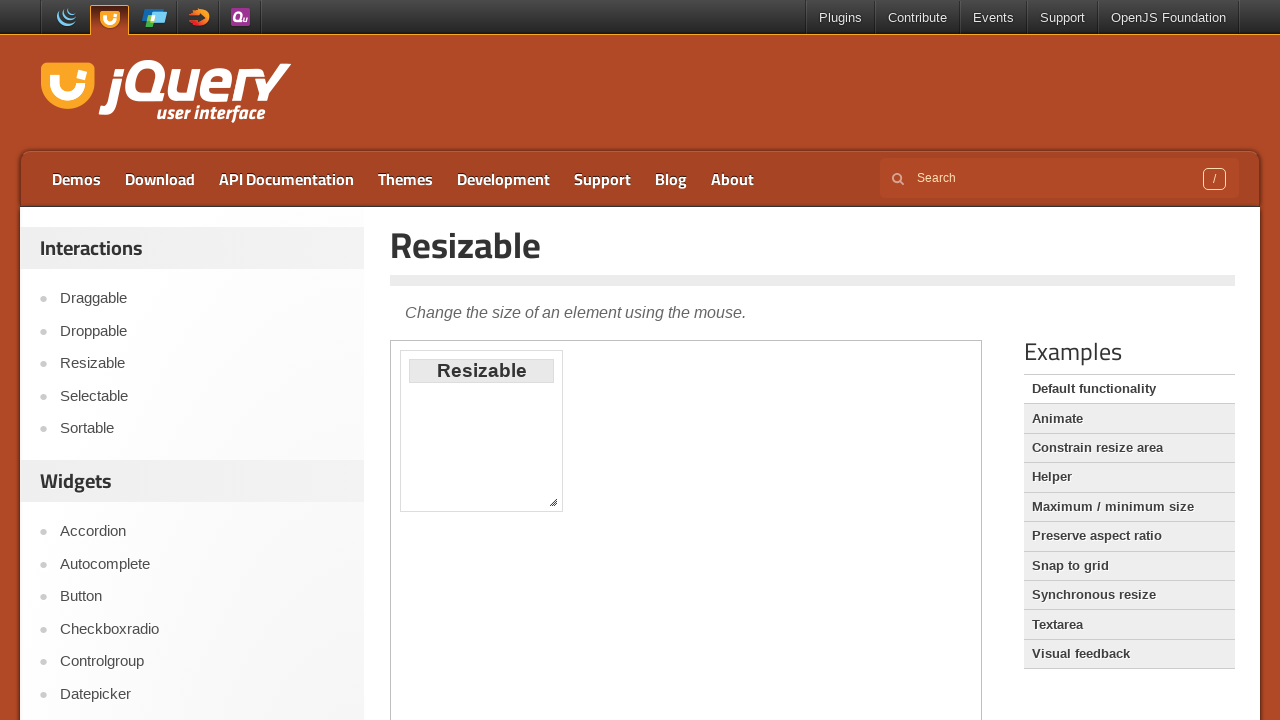

Dragged bottom handle to expand element (drag 5/5) at (406, 514)
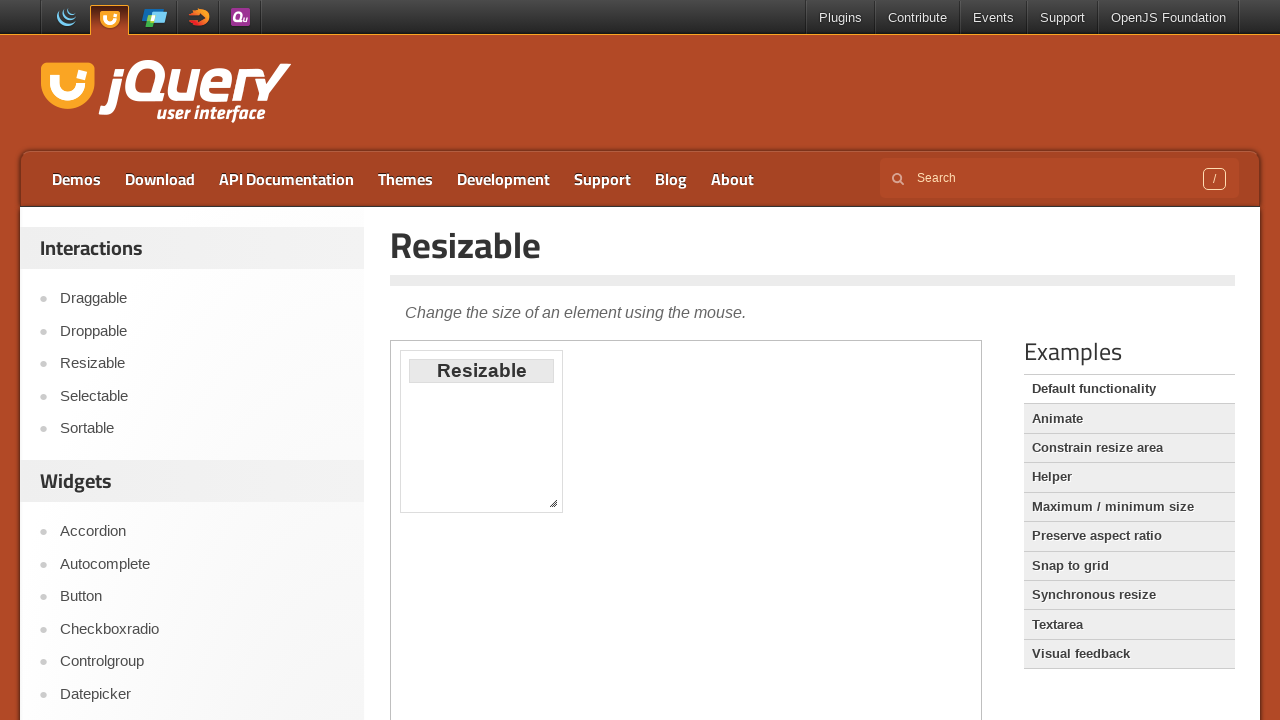

Dragged diagonal handle to expand element (drag 1/5) at (546, 496)
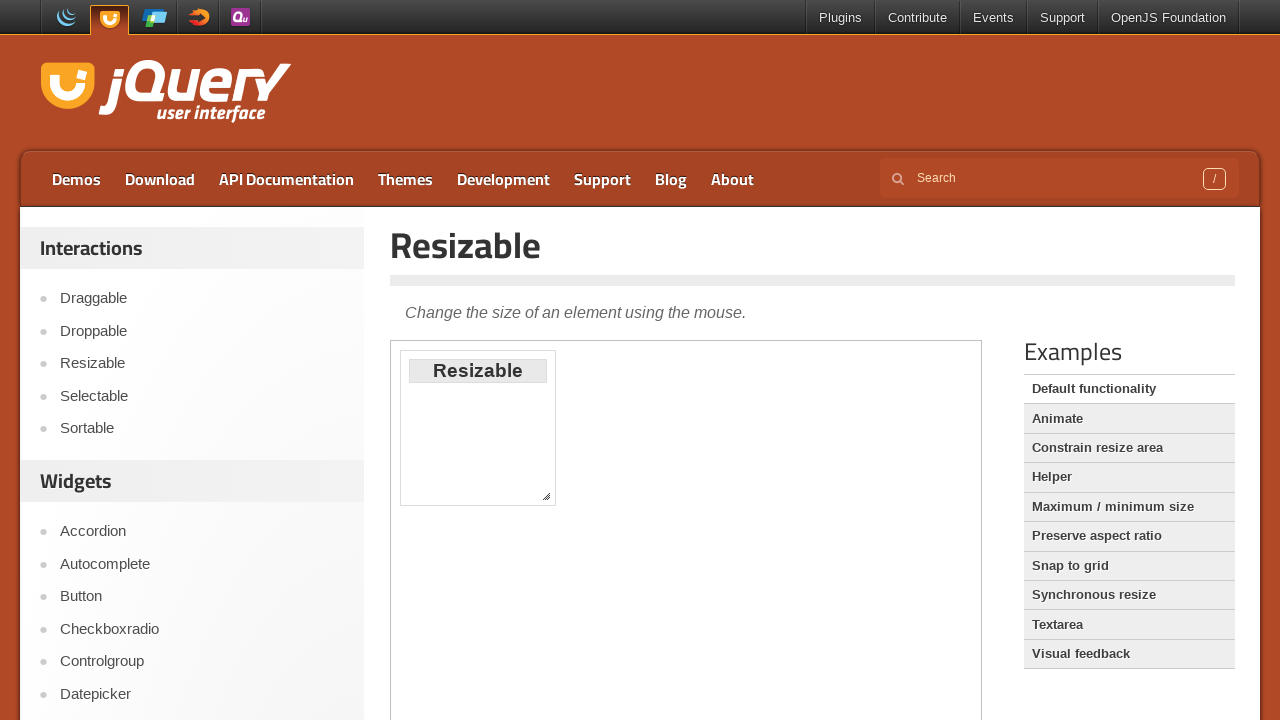

Dragged diagonal handle to expand element (drag 2/5) at (540, 490)
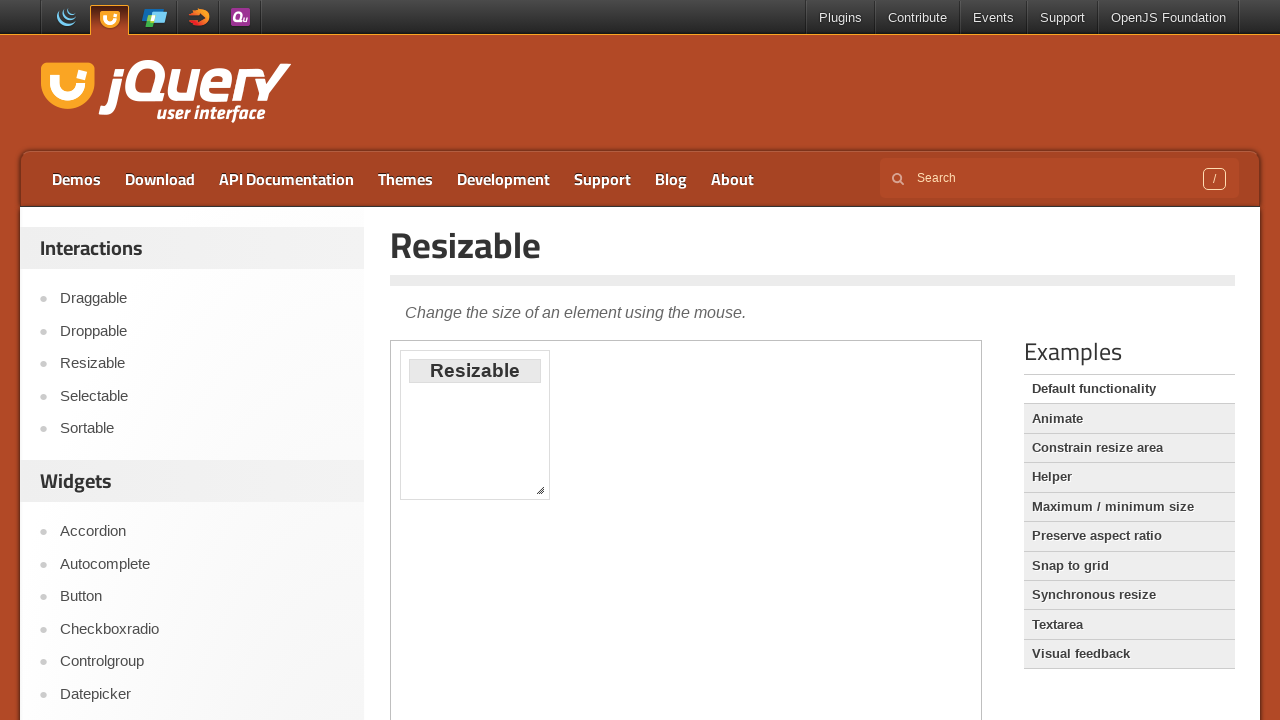

Dragged diagonal handle to expand element (drag 3/5) at (535, 485)
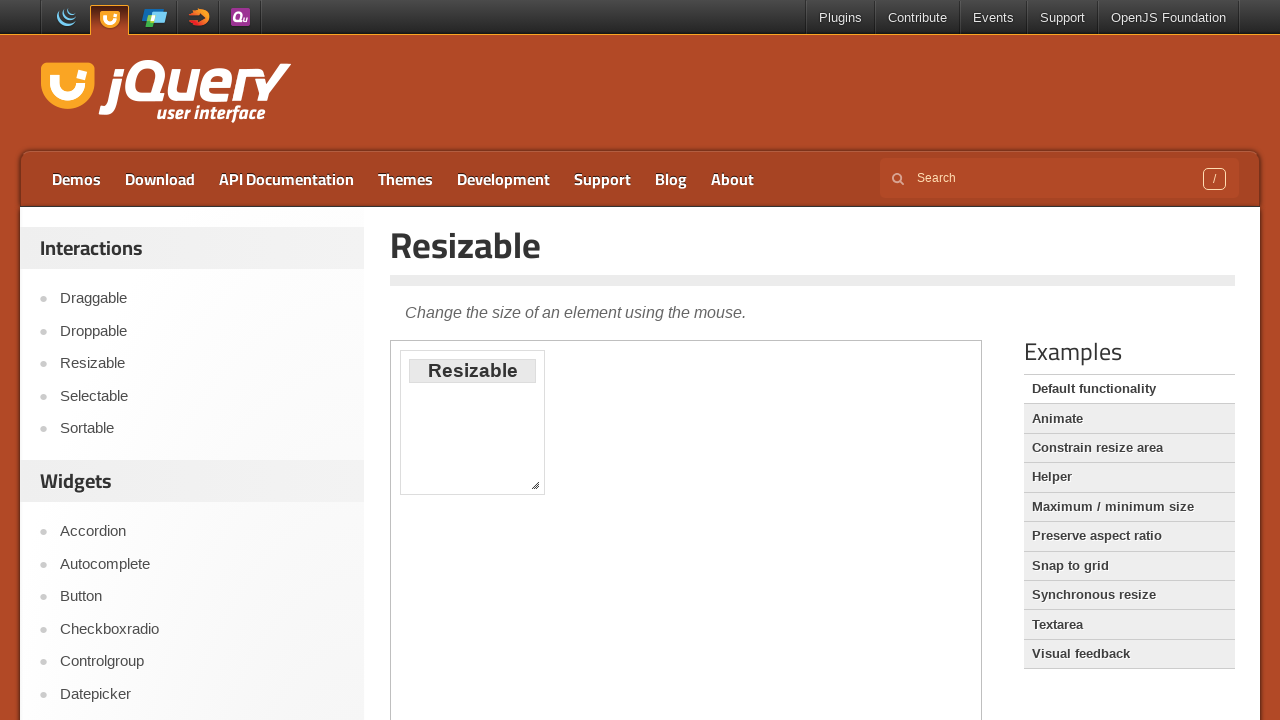

Dragged diagonal handle to expand element (drag 4/5) at (531, 481)
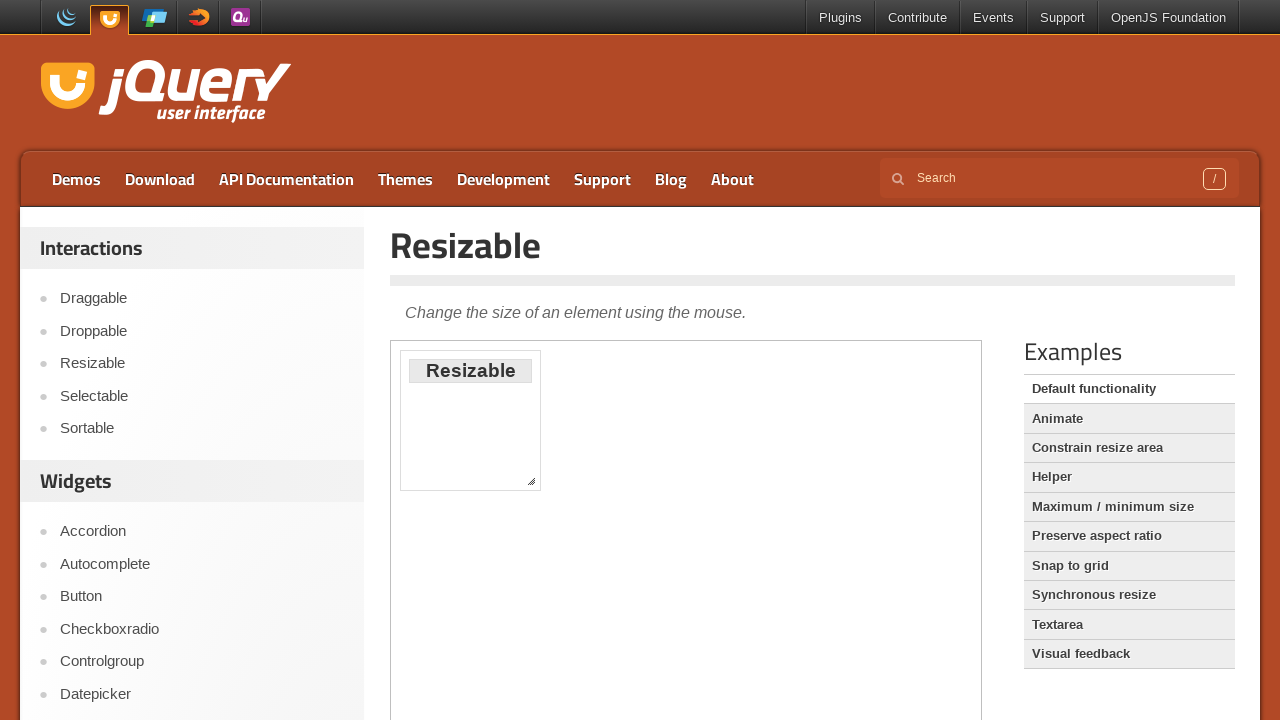

Dragged diagonal handle to expand element (drag 5/5) at (528, 478)
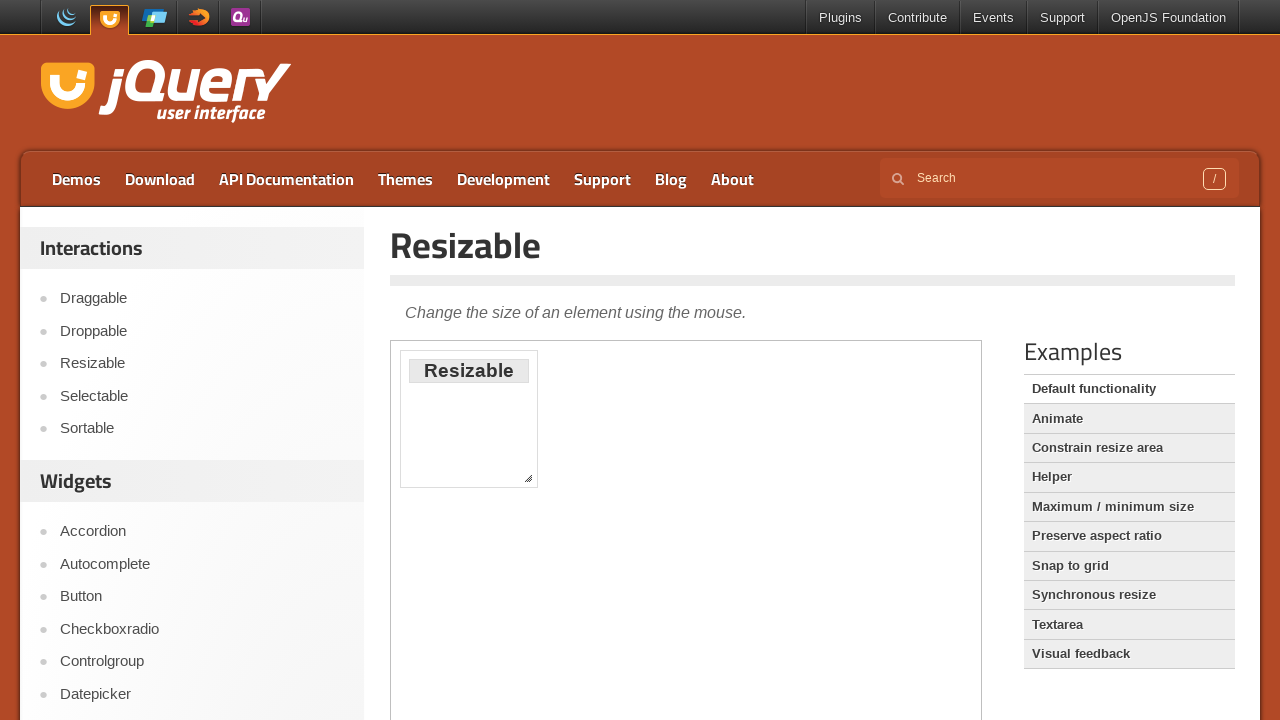

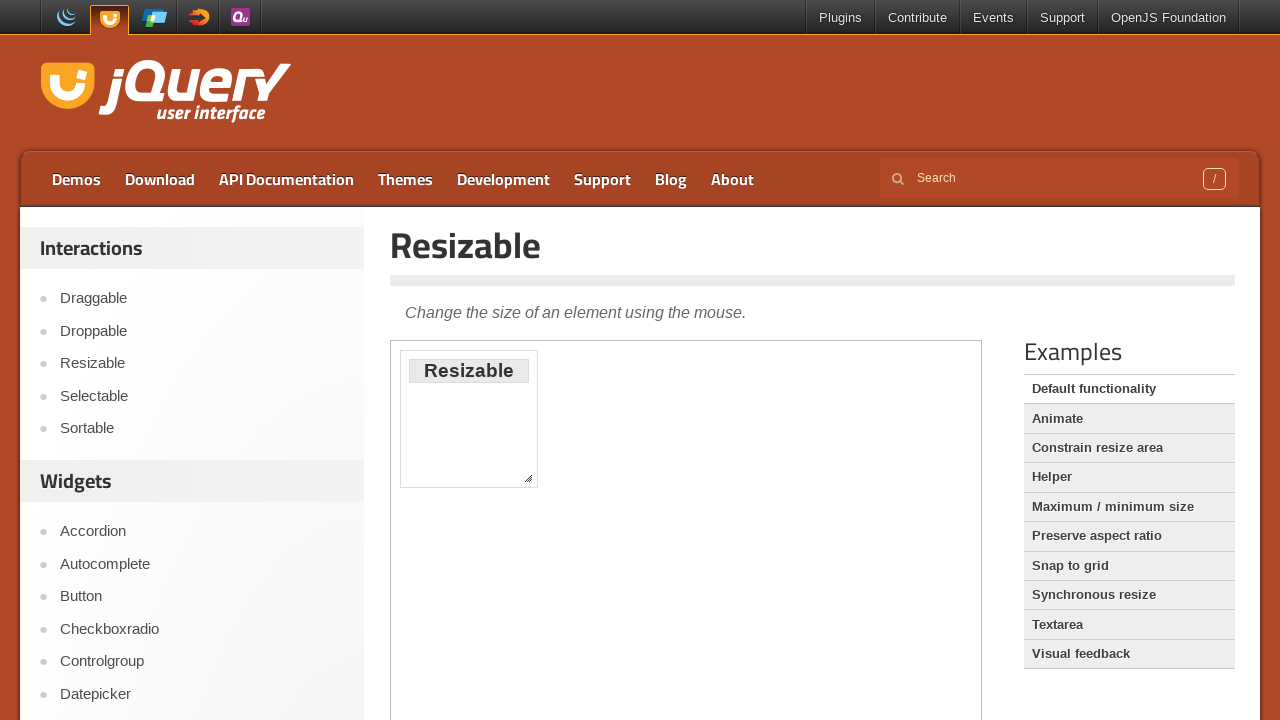